Tests a registration form by filling in first name, last name fields and clicking the register button on a demo automation testing site.

Starting URL: http://demo.automationtesting.in/Register.html

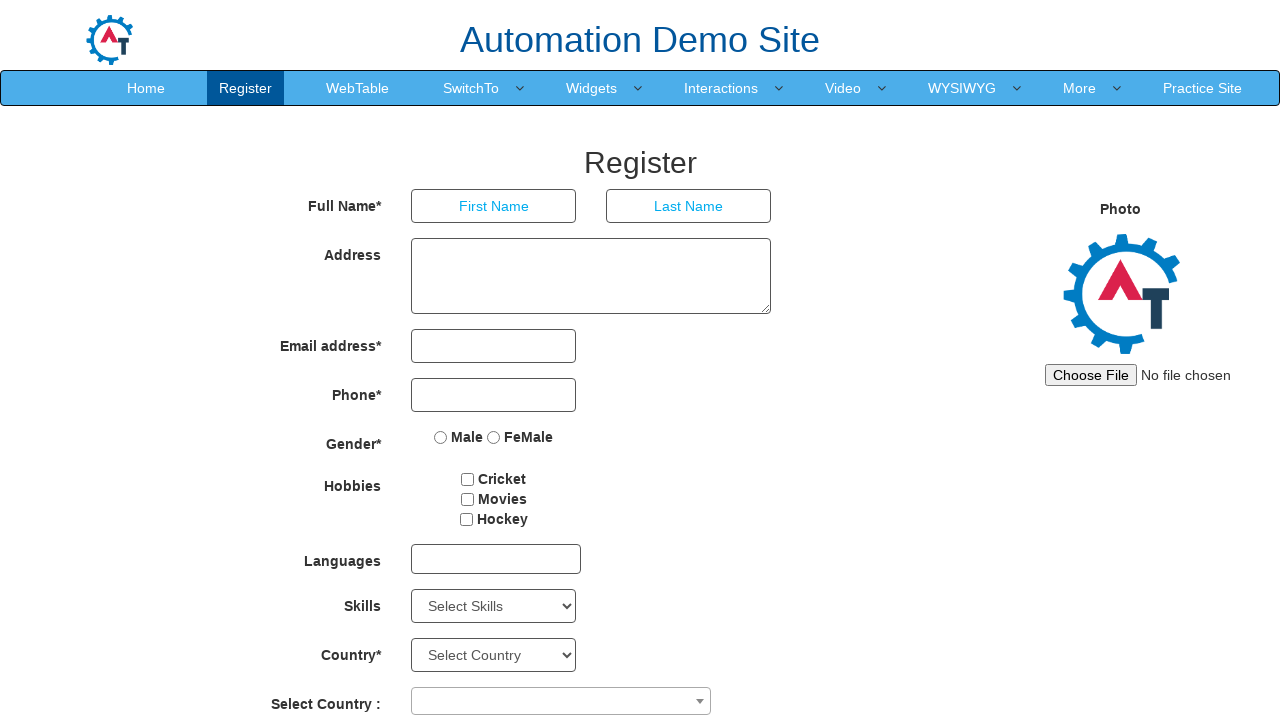

Set viewport size to 1920x1080
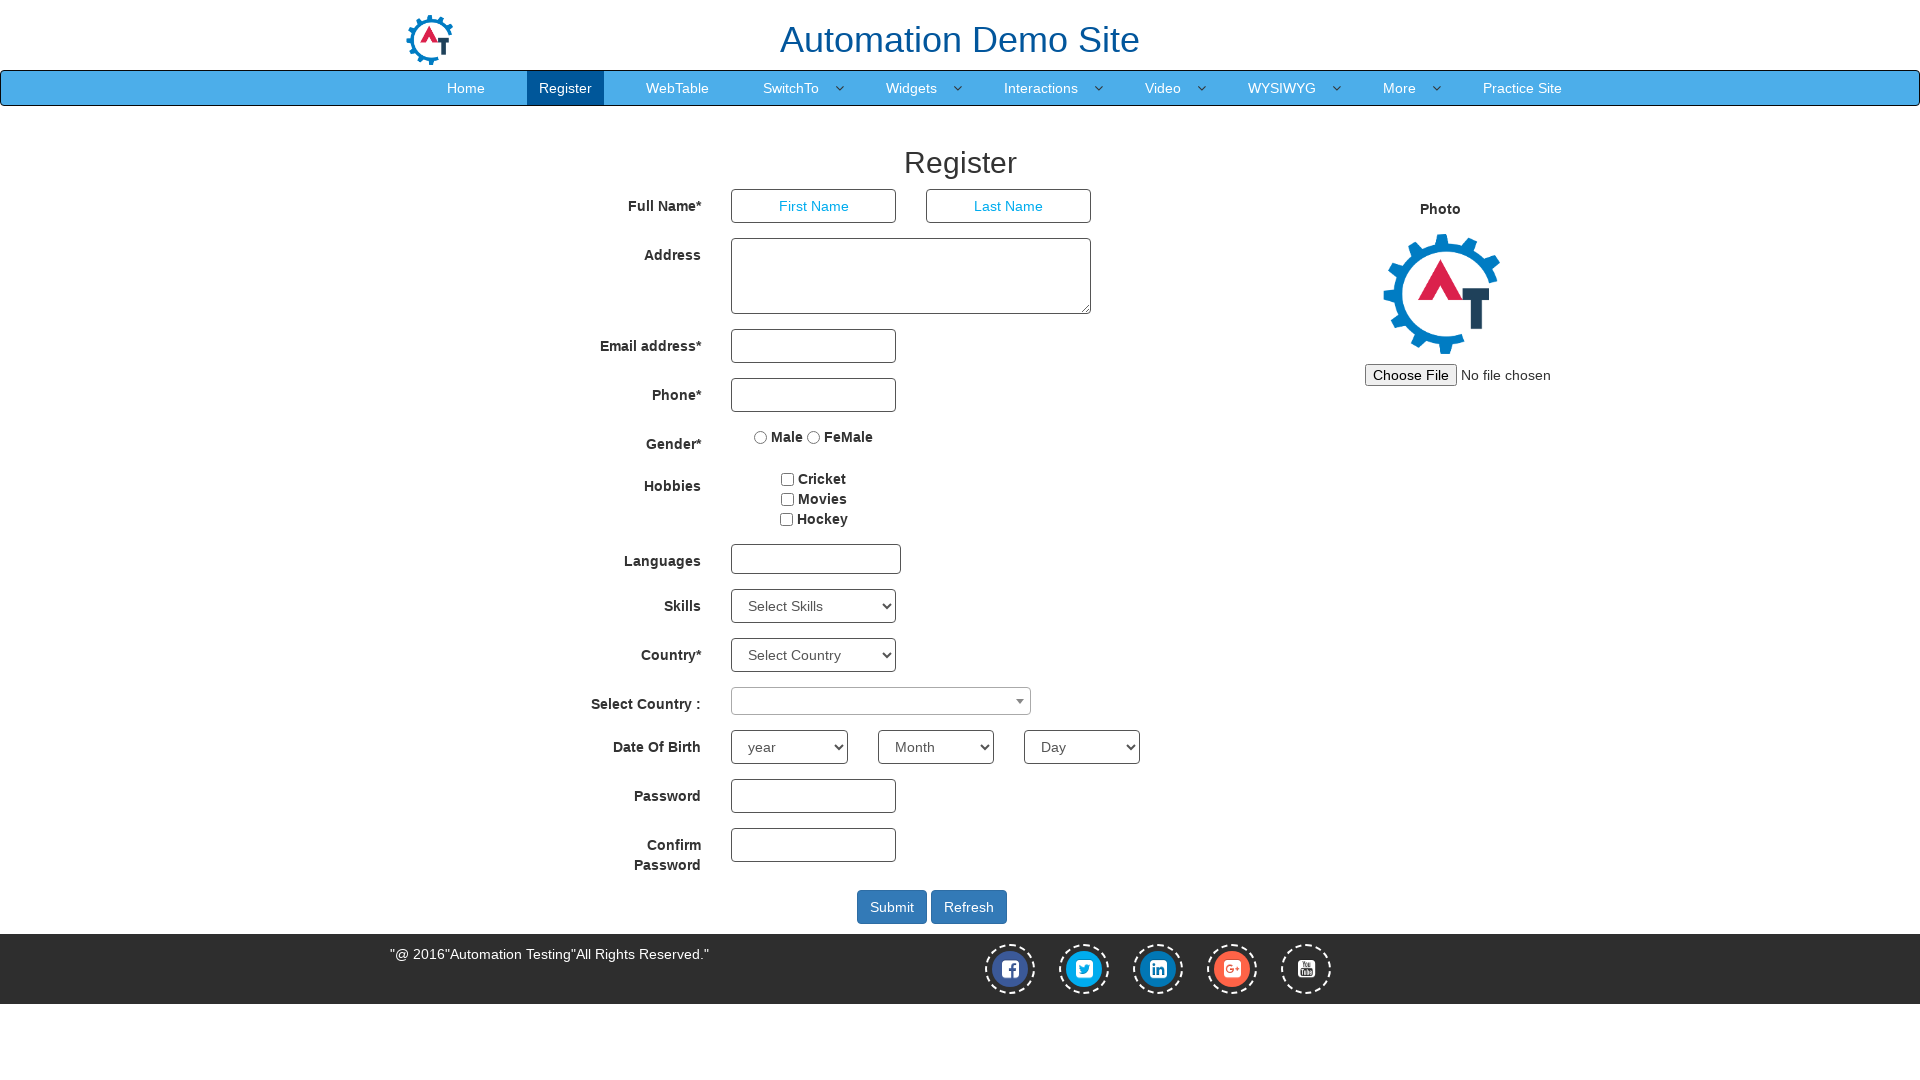

Filled first name field with 'Michal' on input[placeholder='First Name']
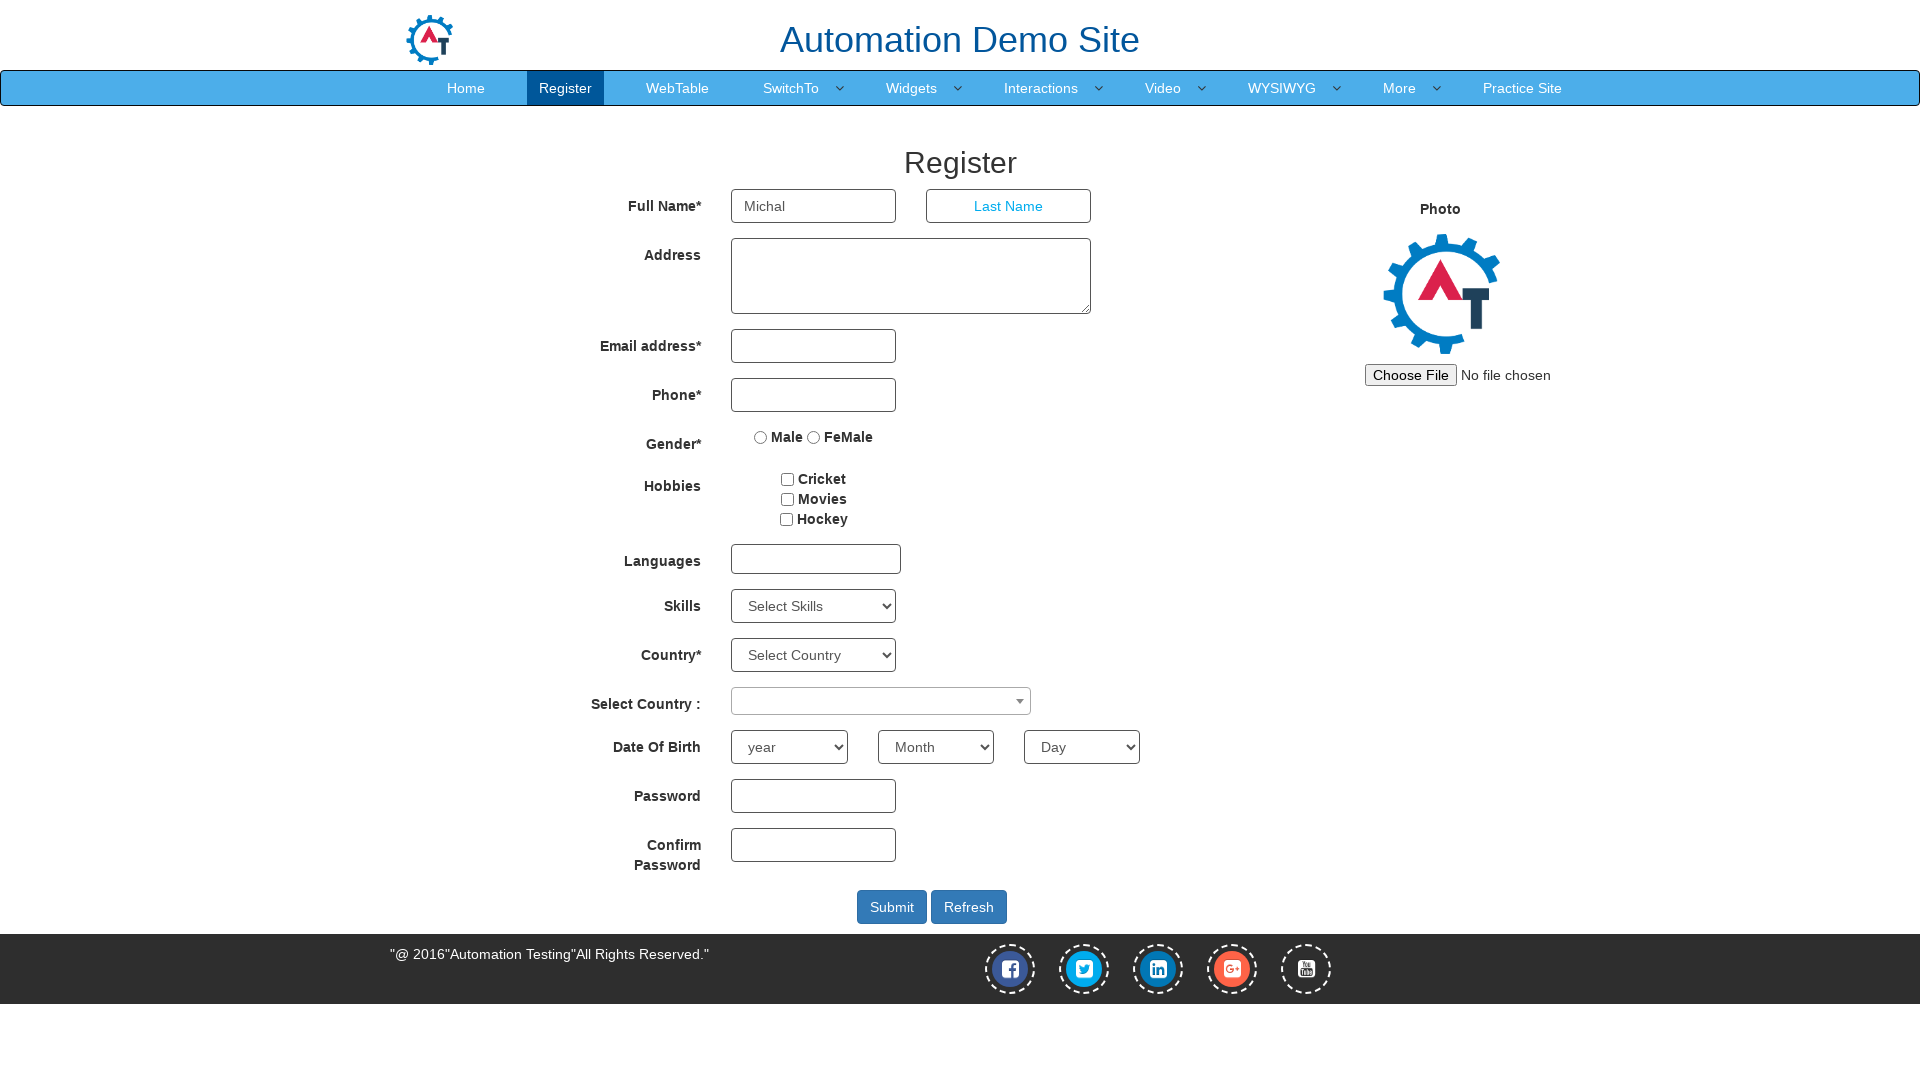

Filled last name field with 'Johnson' on input[placeholder='Last Name']
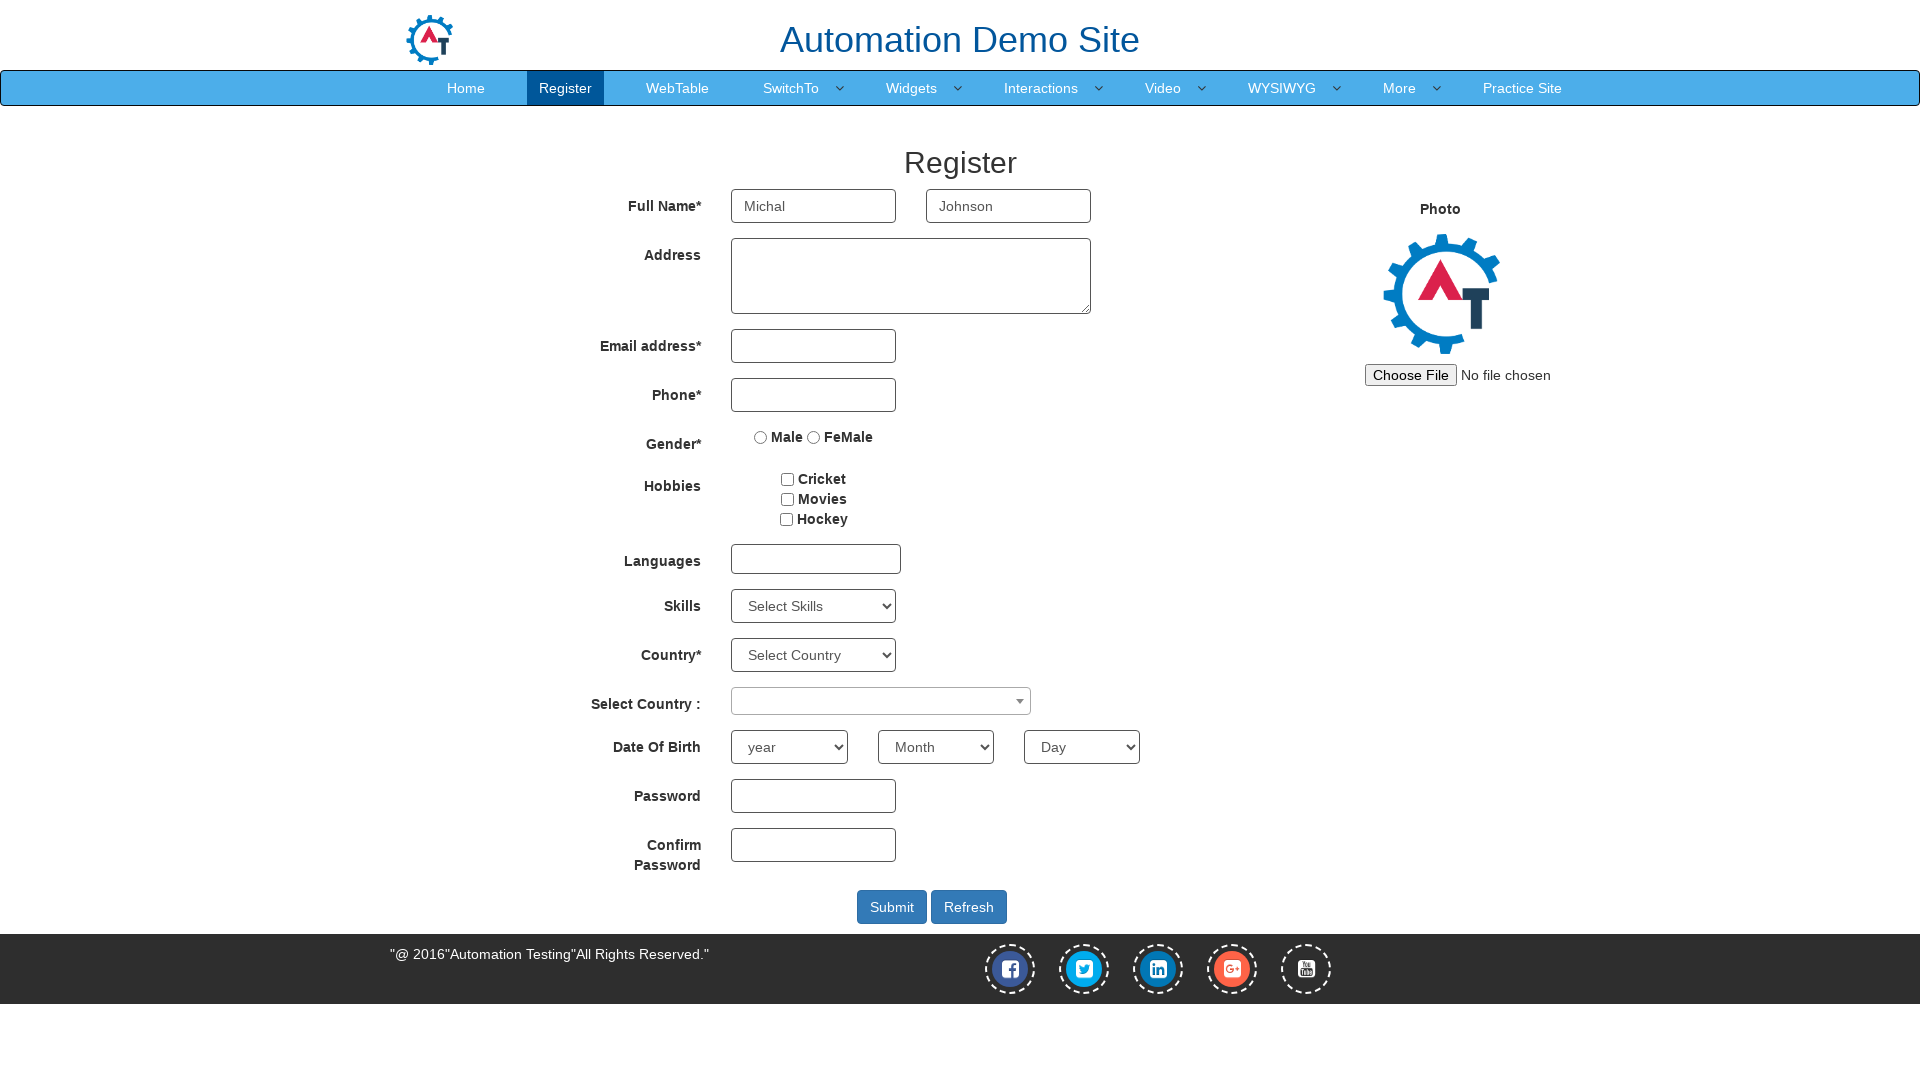

Clicked the register button at (892, 907) on button#submitbtn
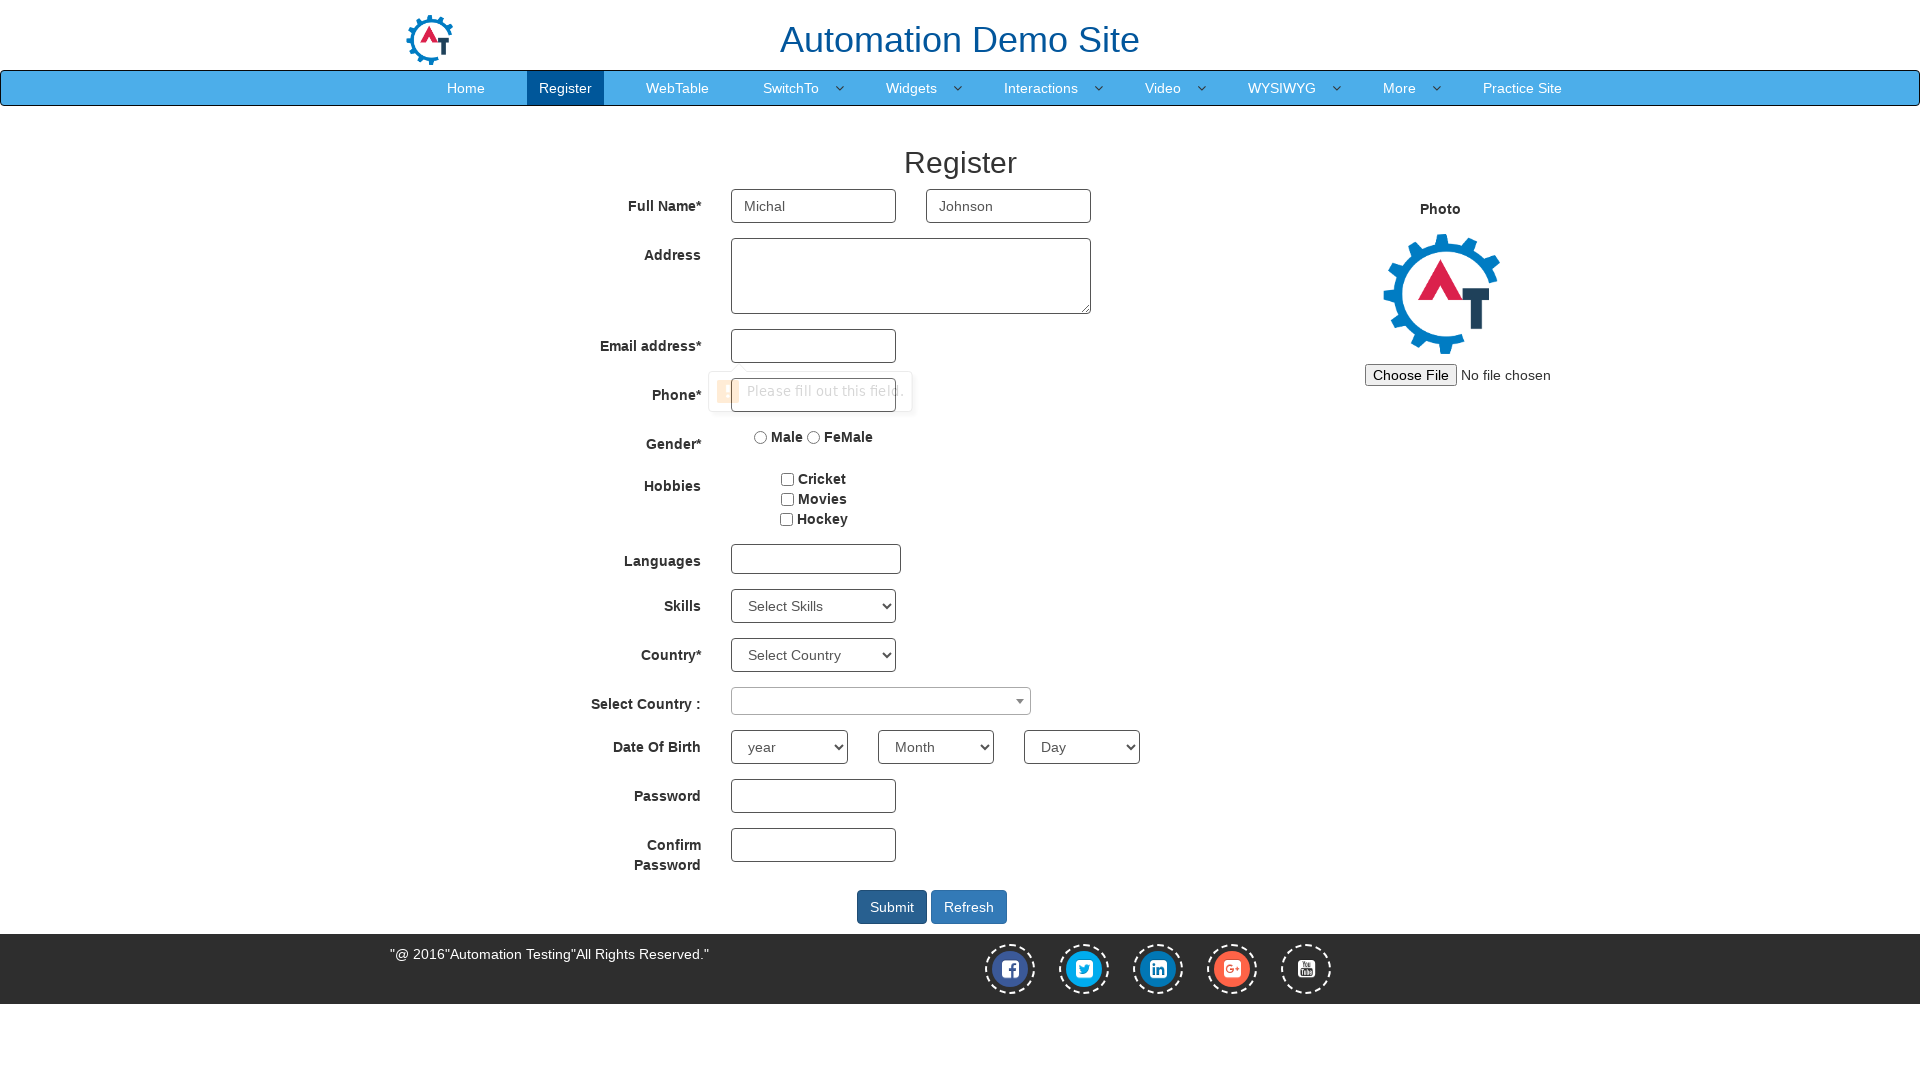

Waited 3 seconds for form submission to process
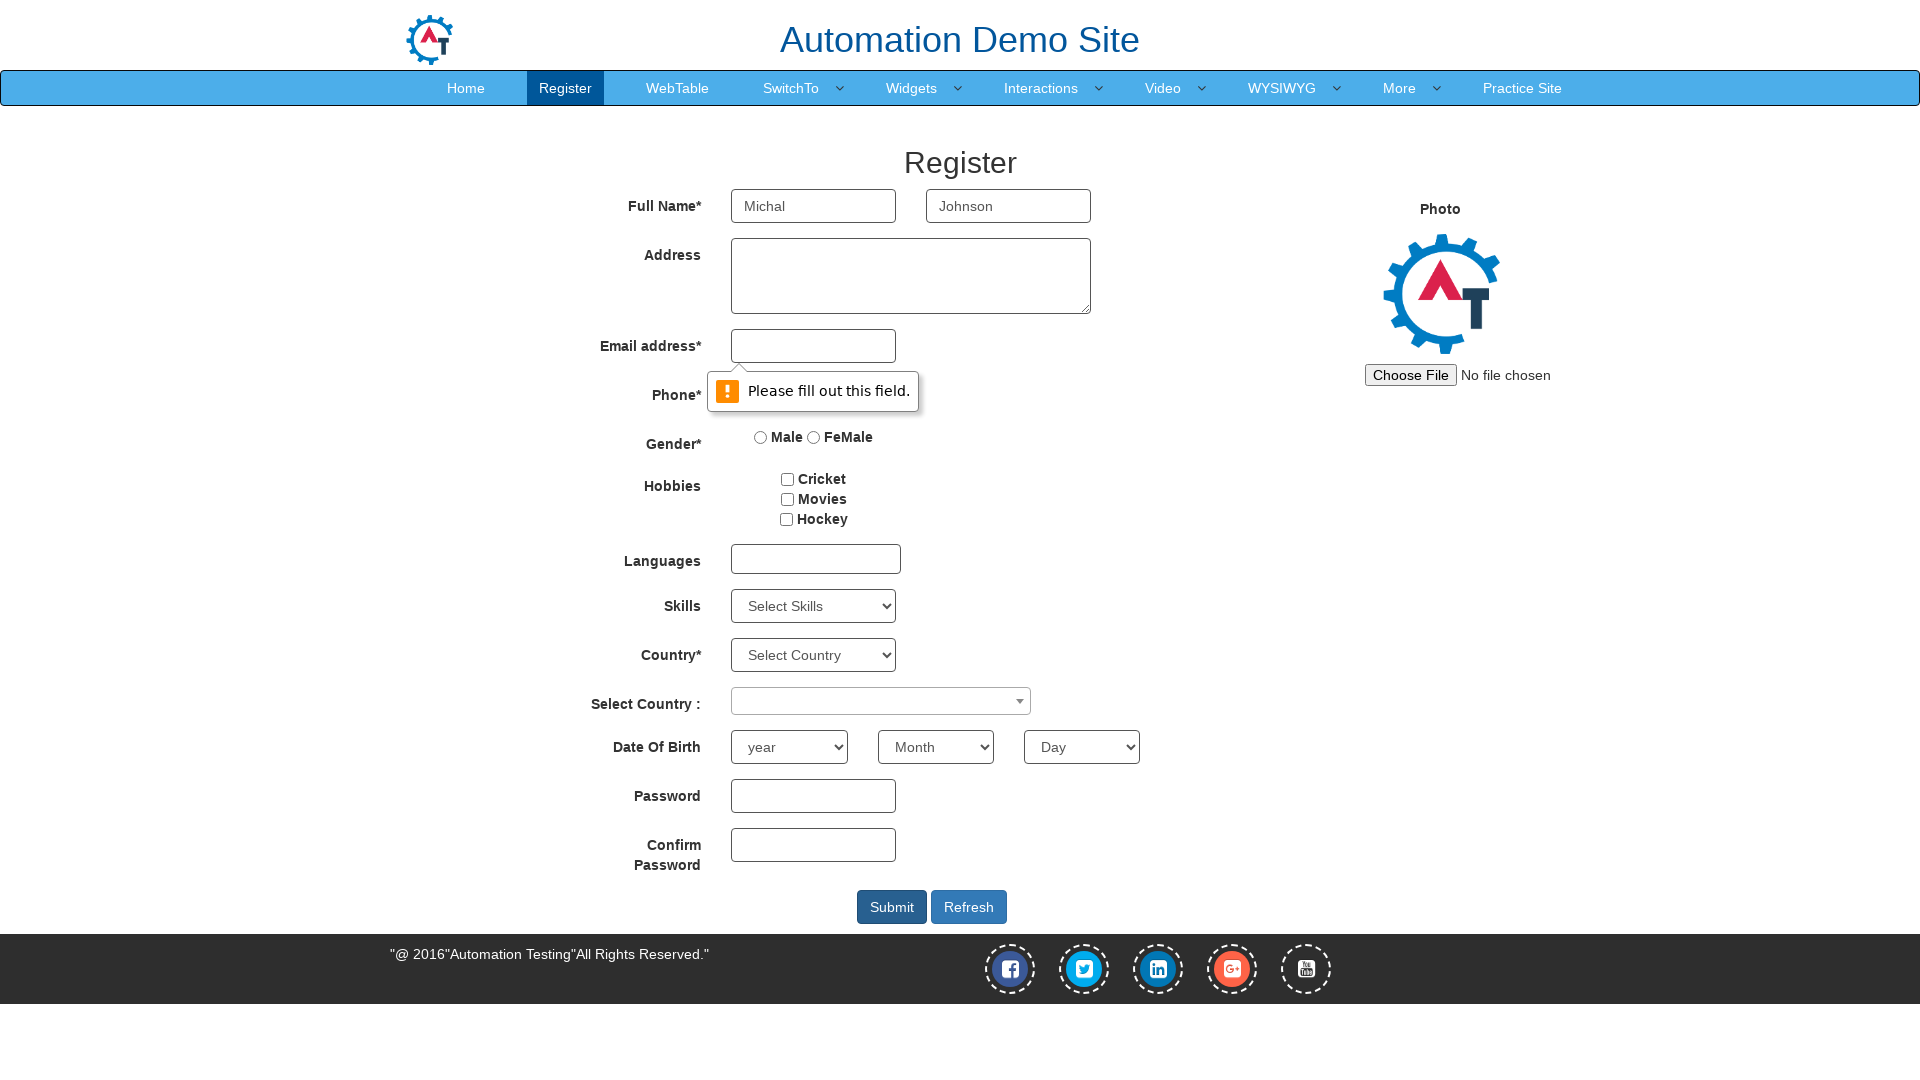

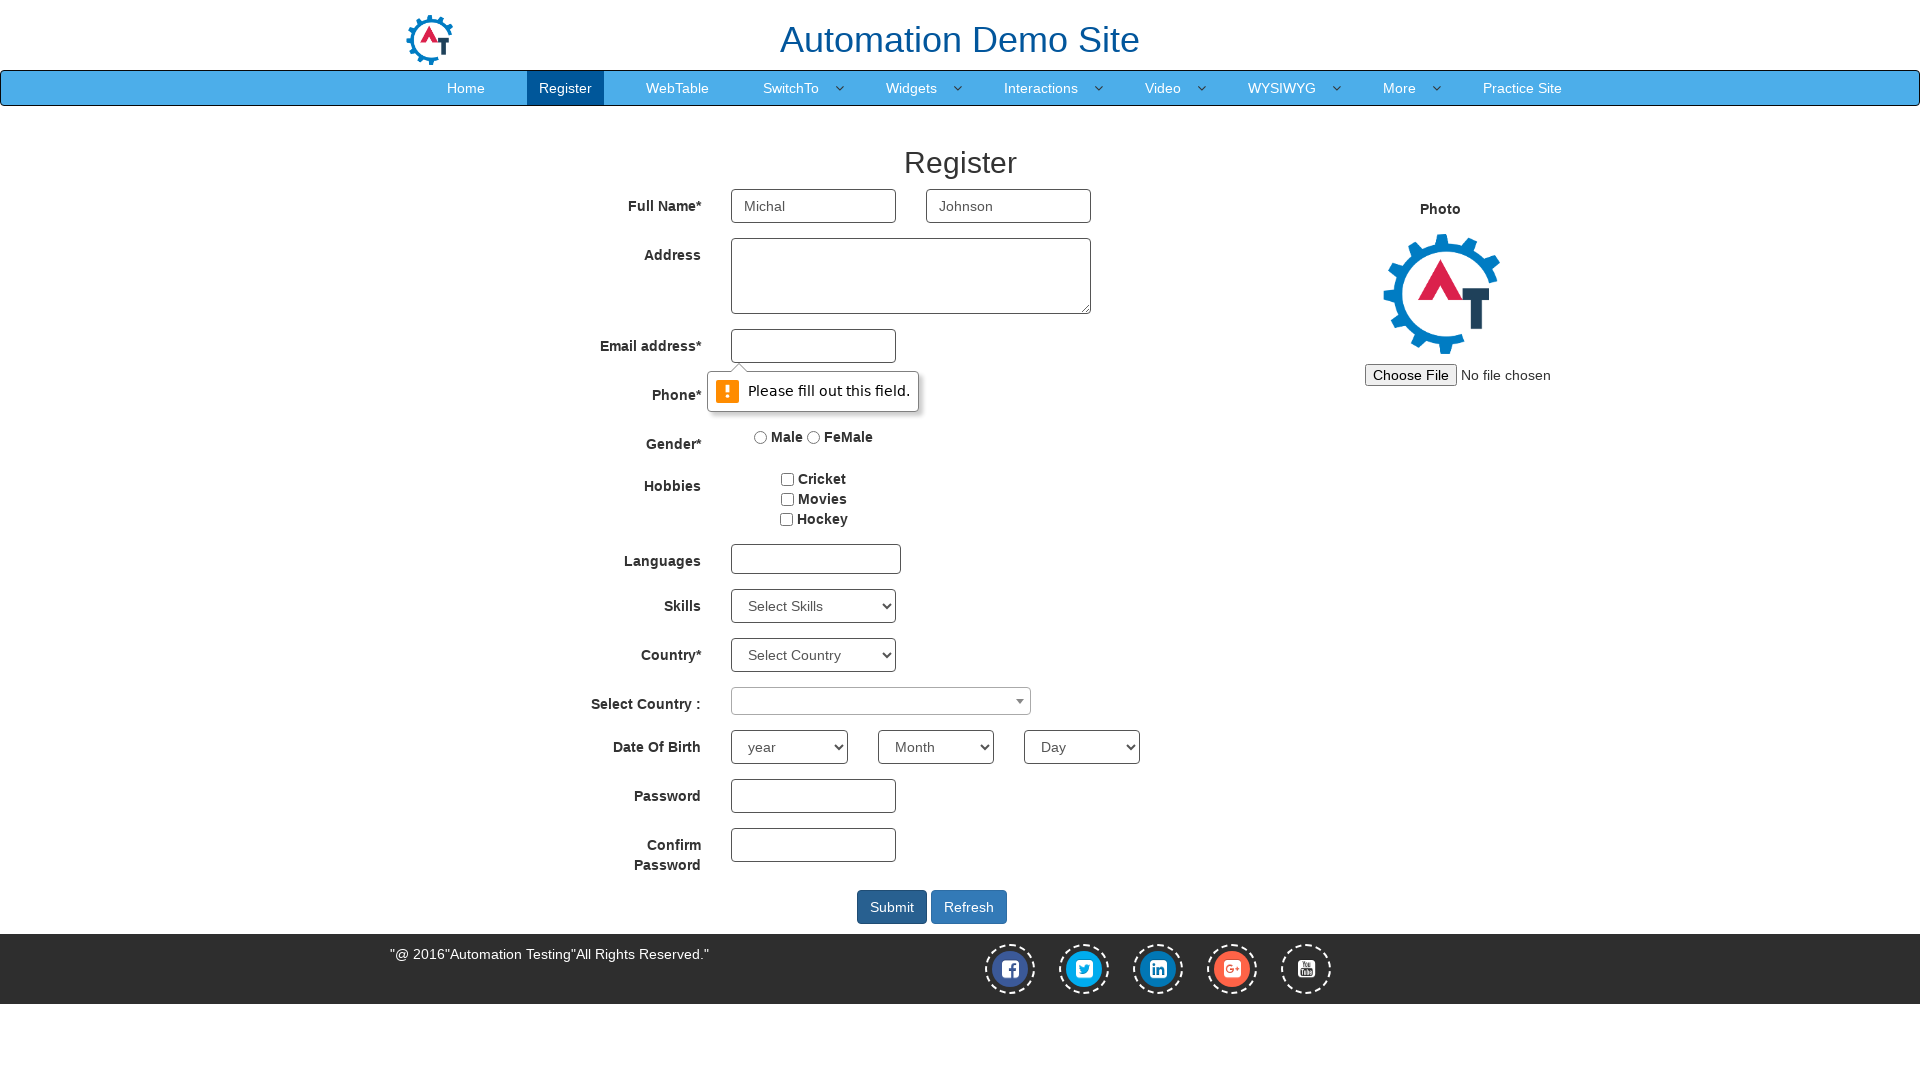